Tests table sorting functionality using helpful class attributes by clicking on the "Due" column header and verifying the column values are sorted in ascending order

Starting URL: http://the-internet.herokuapp.com/tables

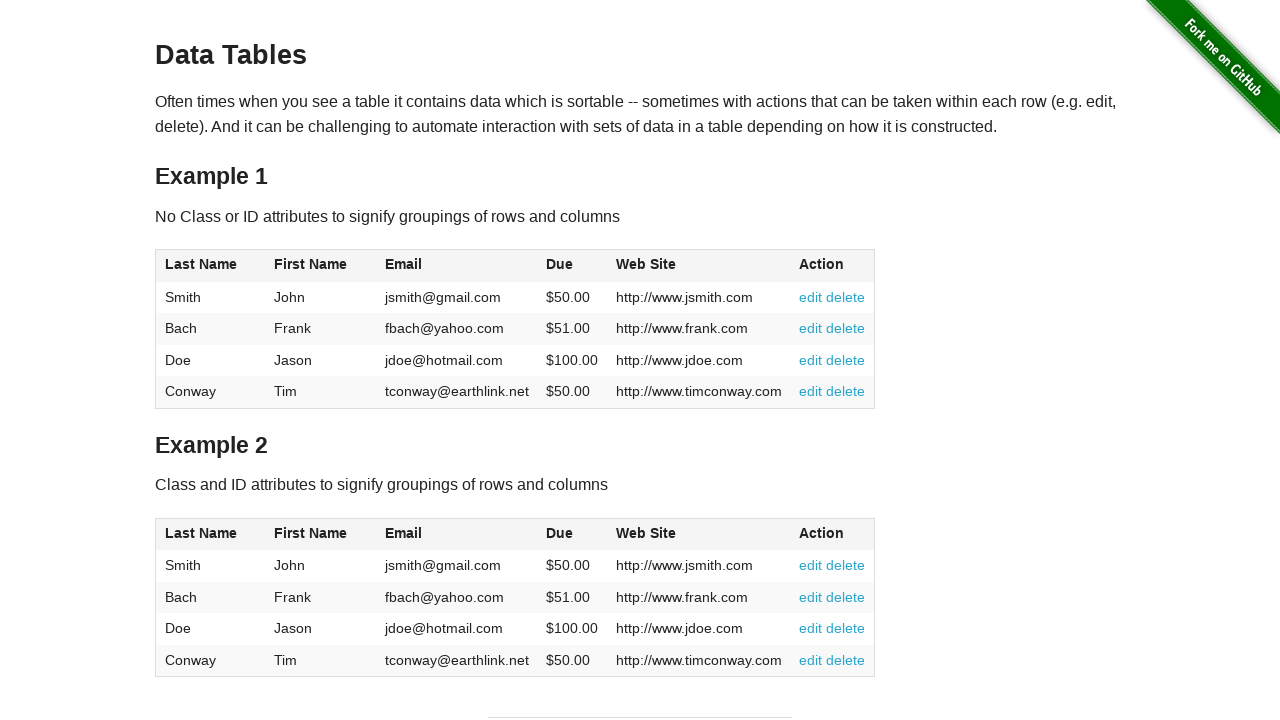

Clicked on the 'Due' column header to sort table at (560, 533) on #table2 thead .dues
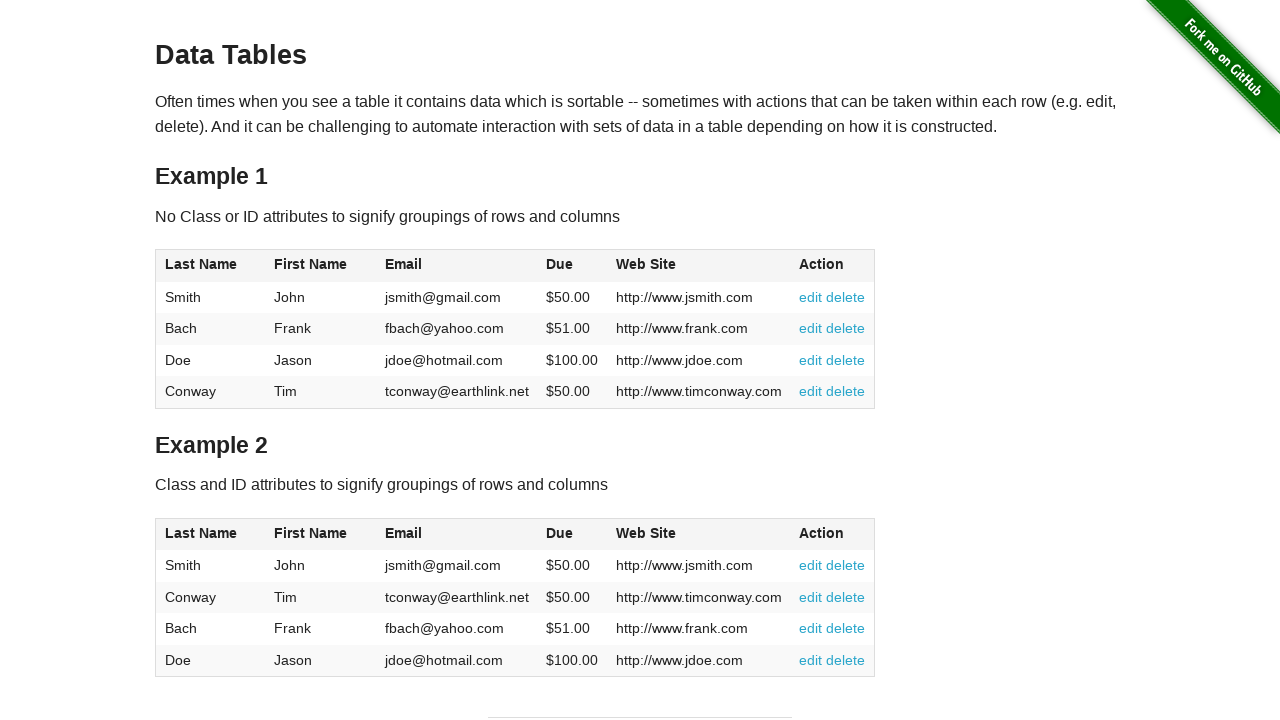

Waited for Due column cells to load in table body
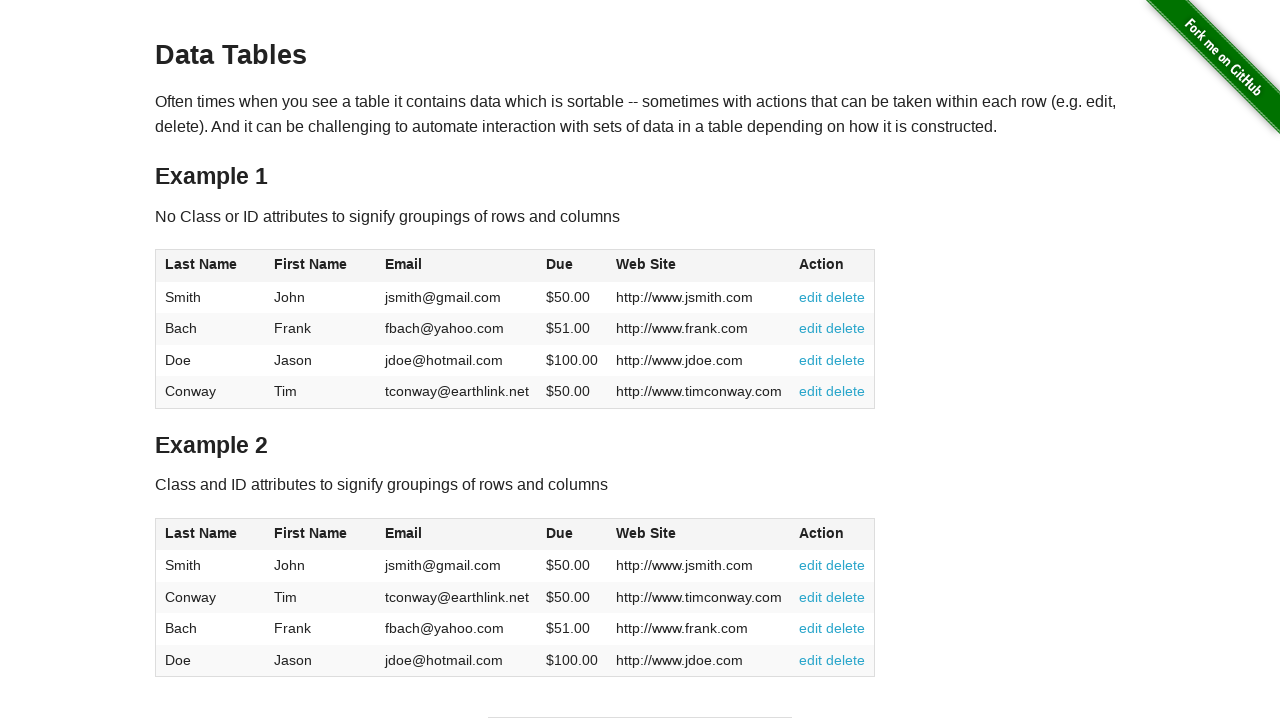

Retrieved all Due column cell elements
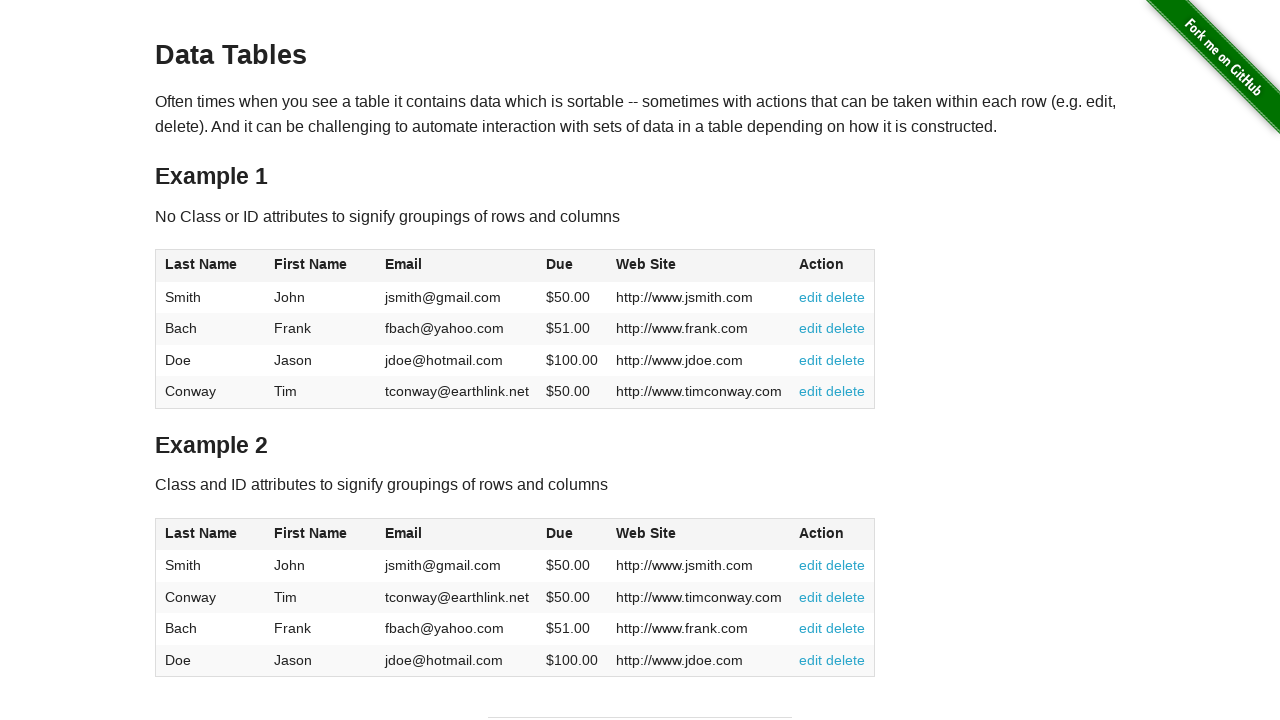

Extracted and converted Due values to floats
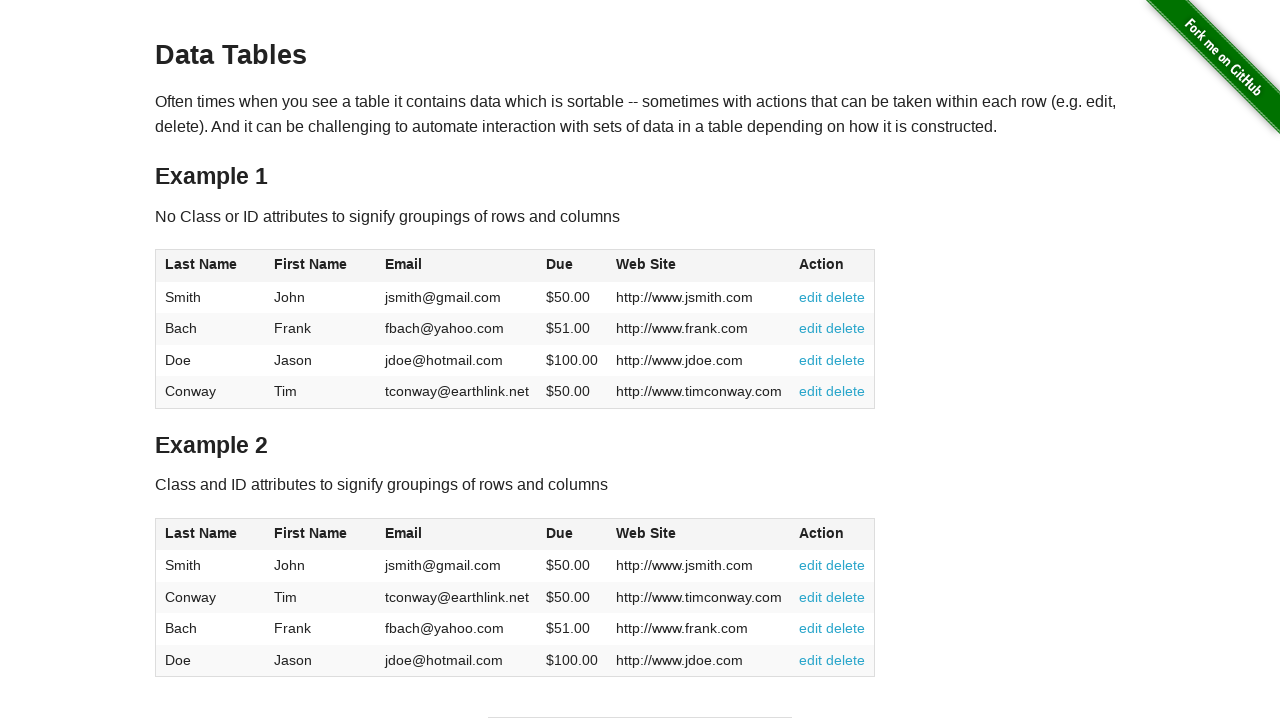

Verified Due column is sorted in ascending order
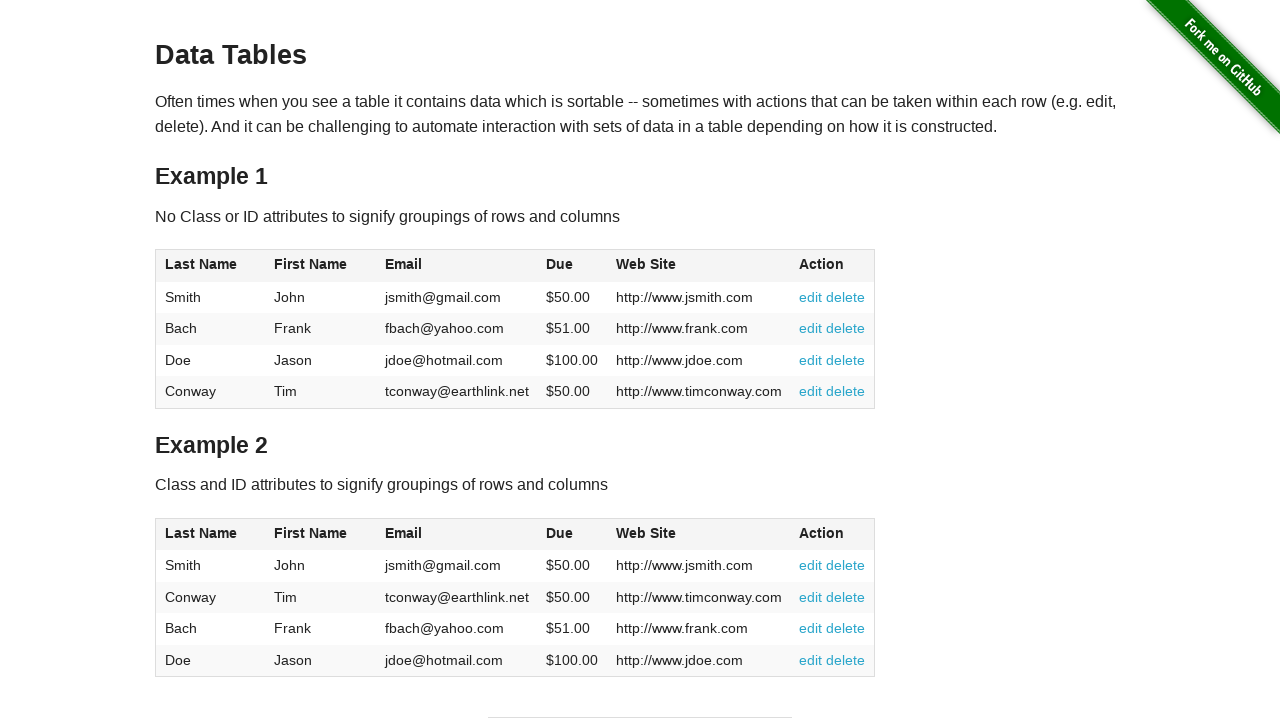

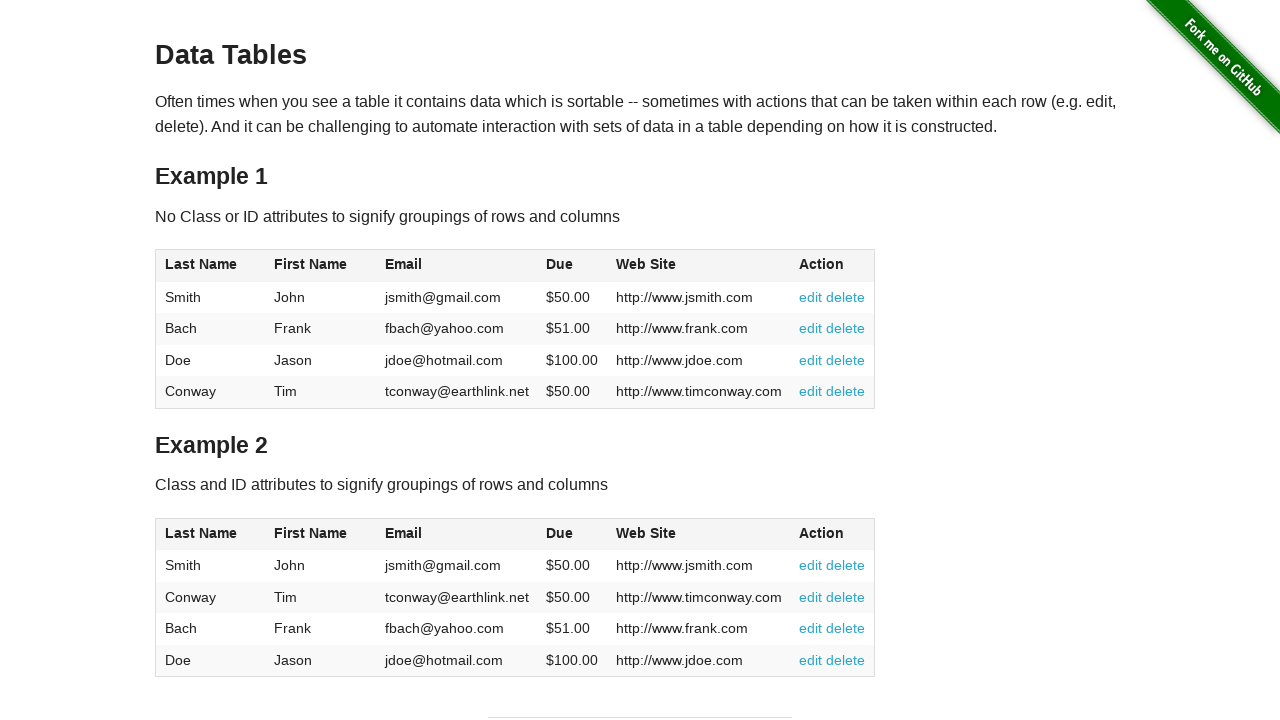